Tests JavaScript alert handling by clicking buttons to trigger different types of alerts (simple alert and prompt), accepting them, and entering text in the prompt alert.

Starting URL: https://the-internet.herokuapp.com/javascript_alerts

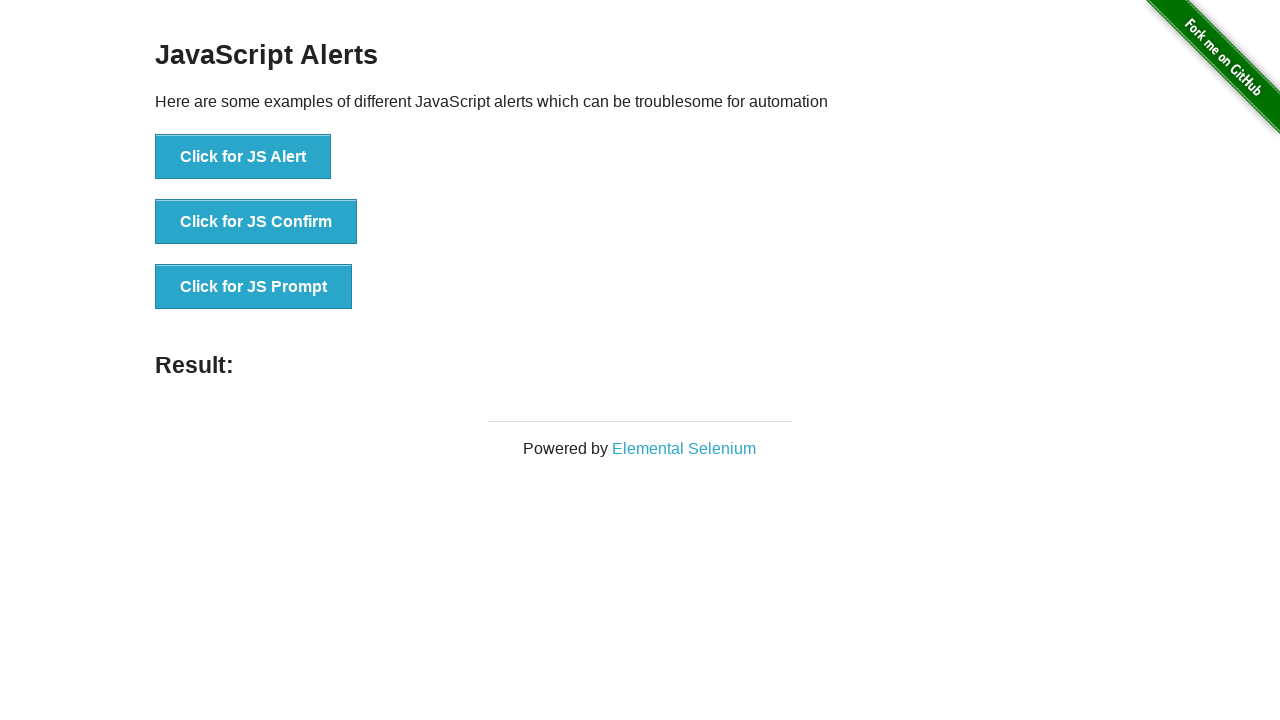

Clicked 'Click for JS Alert' button to trigger simple alert at (243, 157) on xpath=//button[text()='Click for JS Alert']
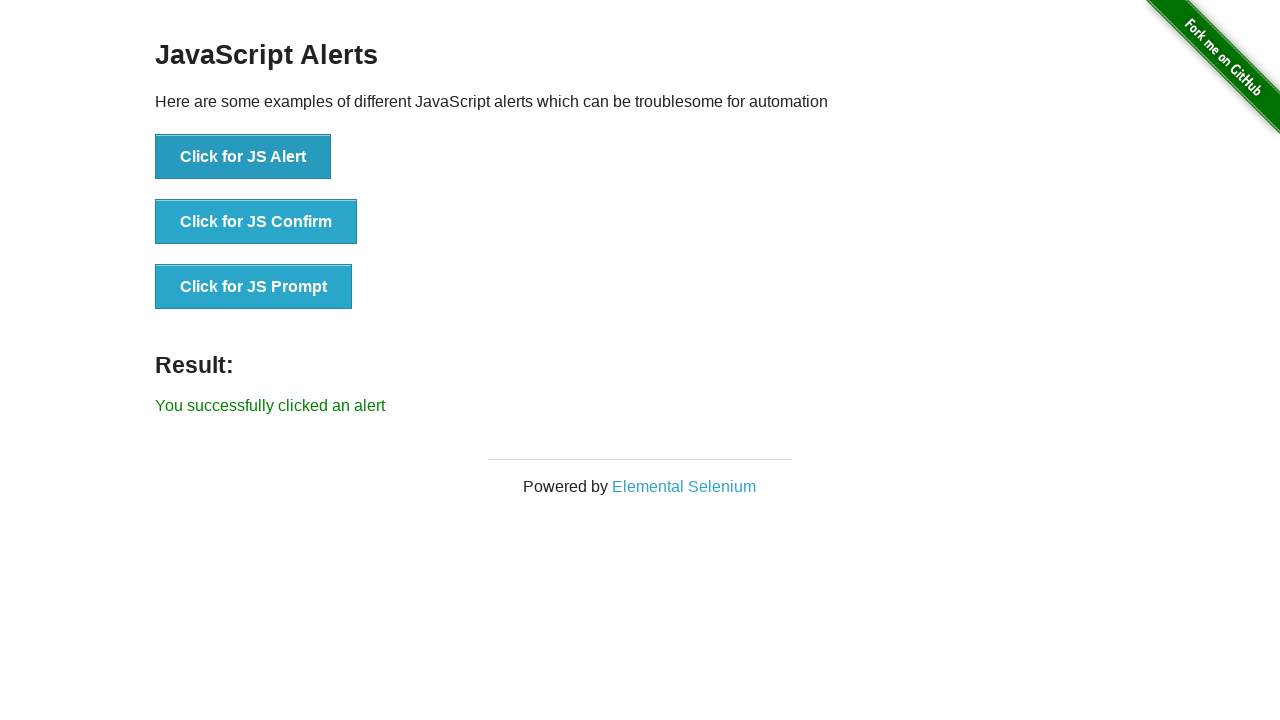

Set up dialog handler to accept alerts
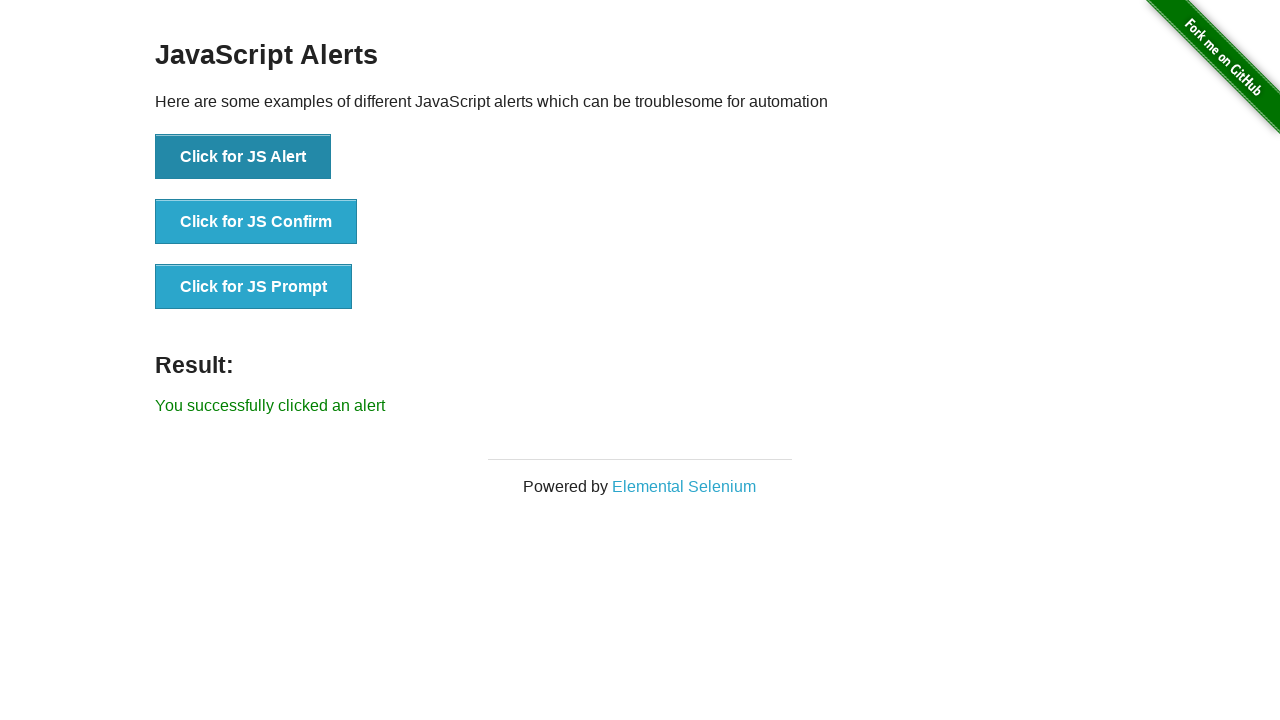

Clicked 'Click for JS Alert' button again and accepted the alert at (243, 157) on xpath=//button[text()='Click for JS Alert']
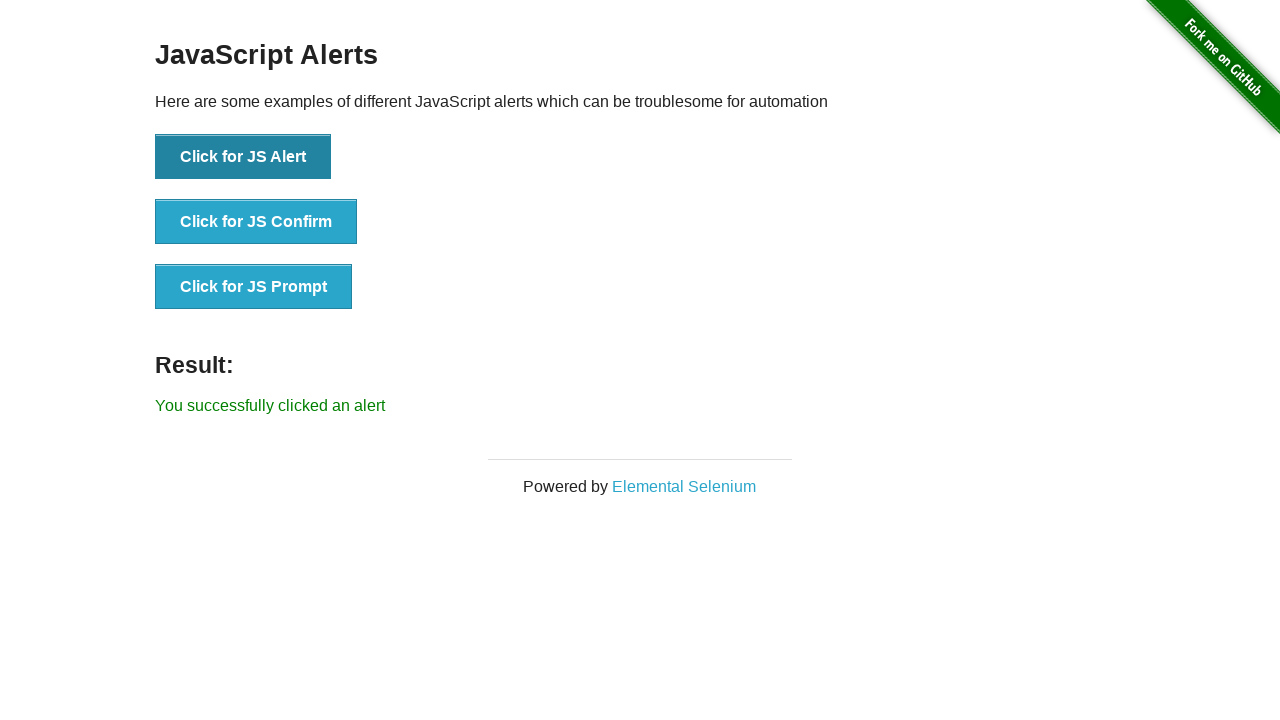

Set up dialog handler to accept prompts with 'Hello World' text
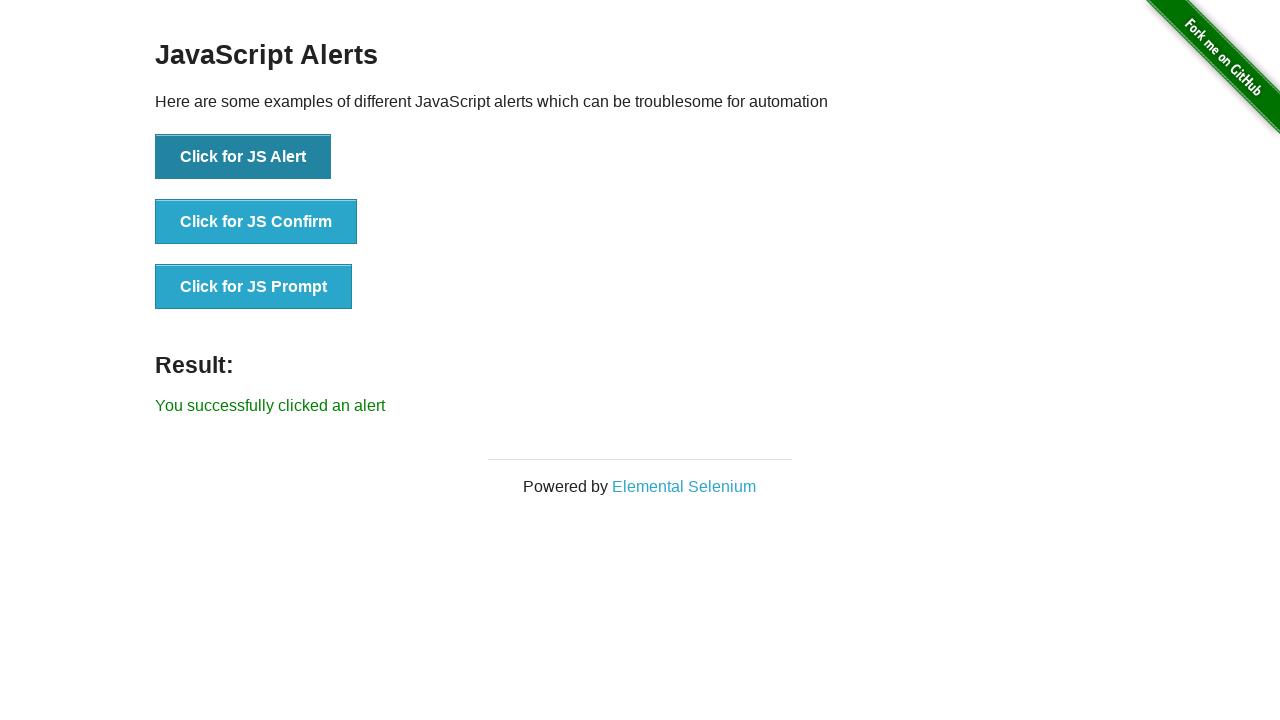

Clicked 'Click for JS Prompt' button and submitted prompt with 'Hello World' at (254, 287) on xpath=//button[text()='Click for JS Prompt']
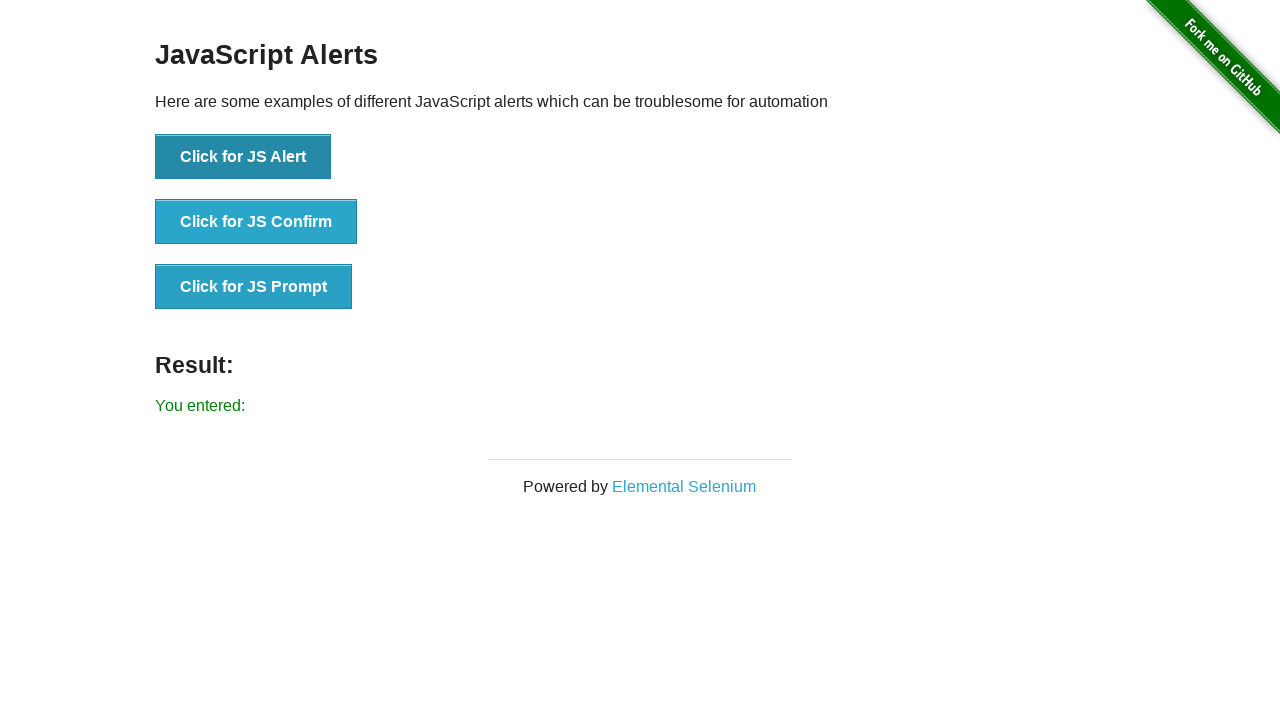

Result element appeared after prompt submission
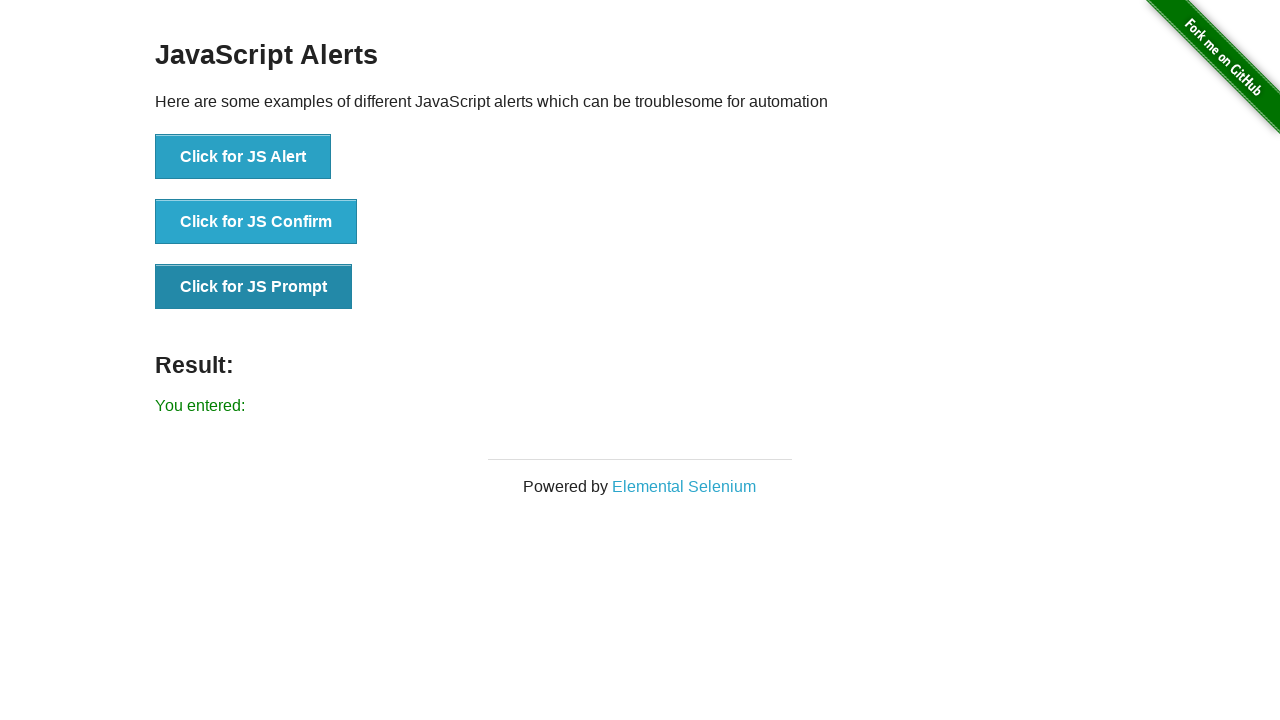

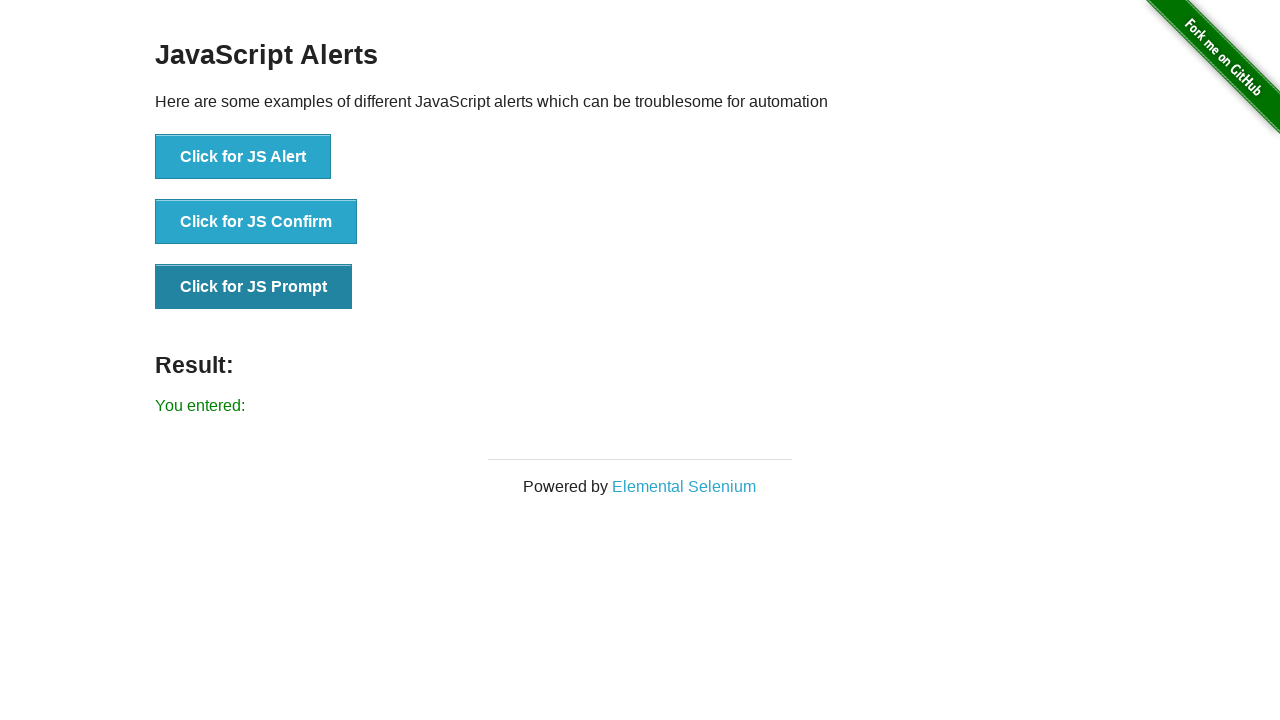